Tests drag and drop functionality by dragging a slider to position 95

Starting URL: https://www.lambdatest.com/selenium-playground/

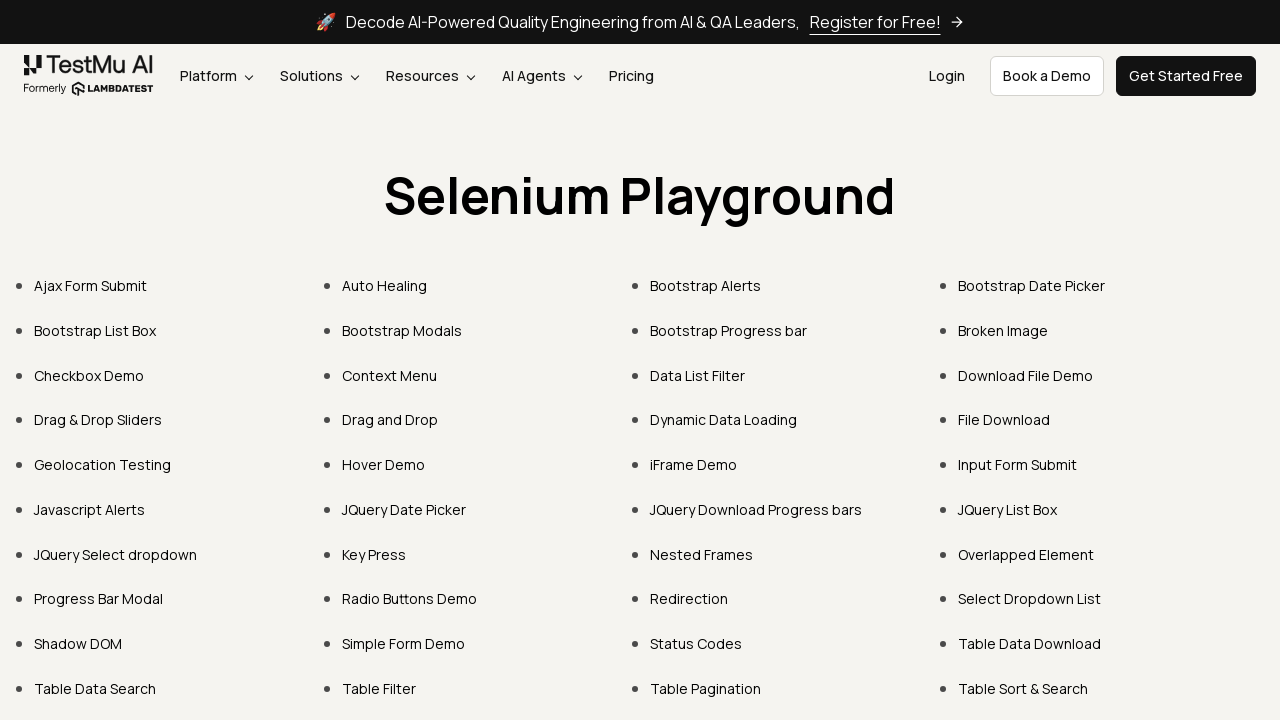

Clicked on 'Drag & Drop Sliders' link to navigate to slider test page at (98, 420) on text=Drag & Drop Sliders
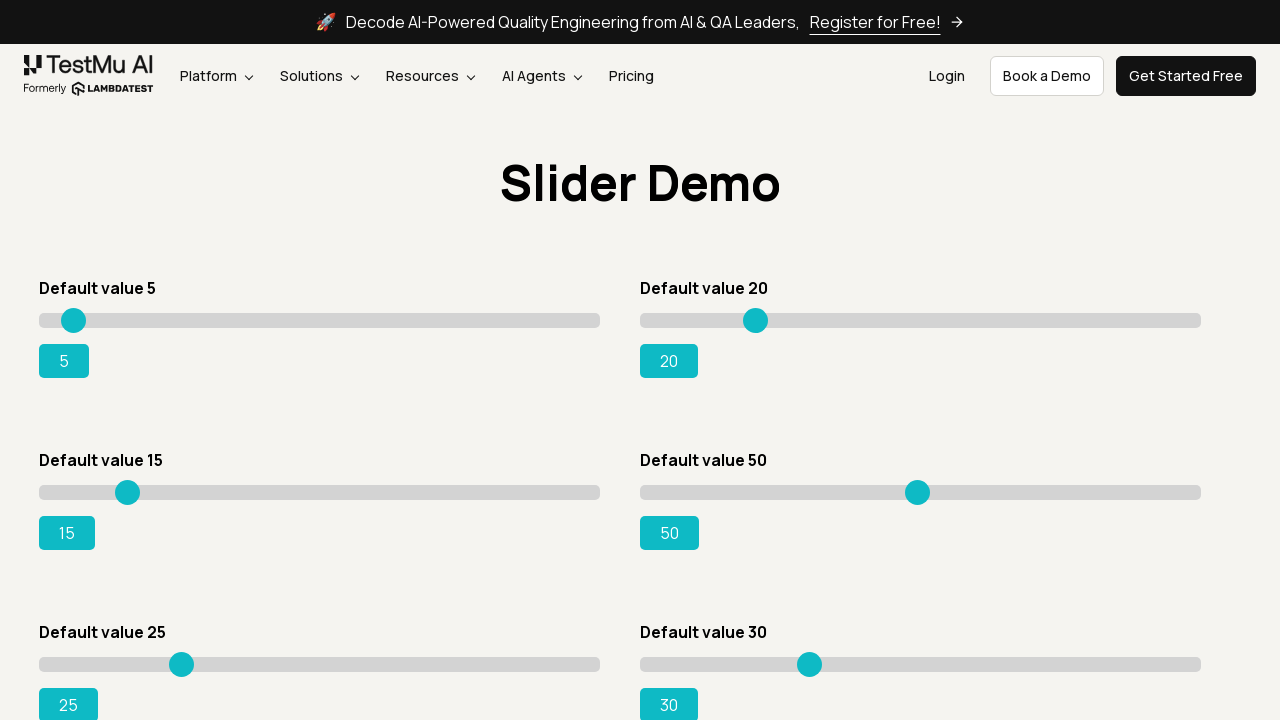

Slider element became visible and ready for interaction
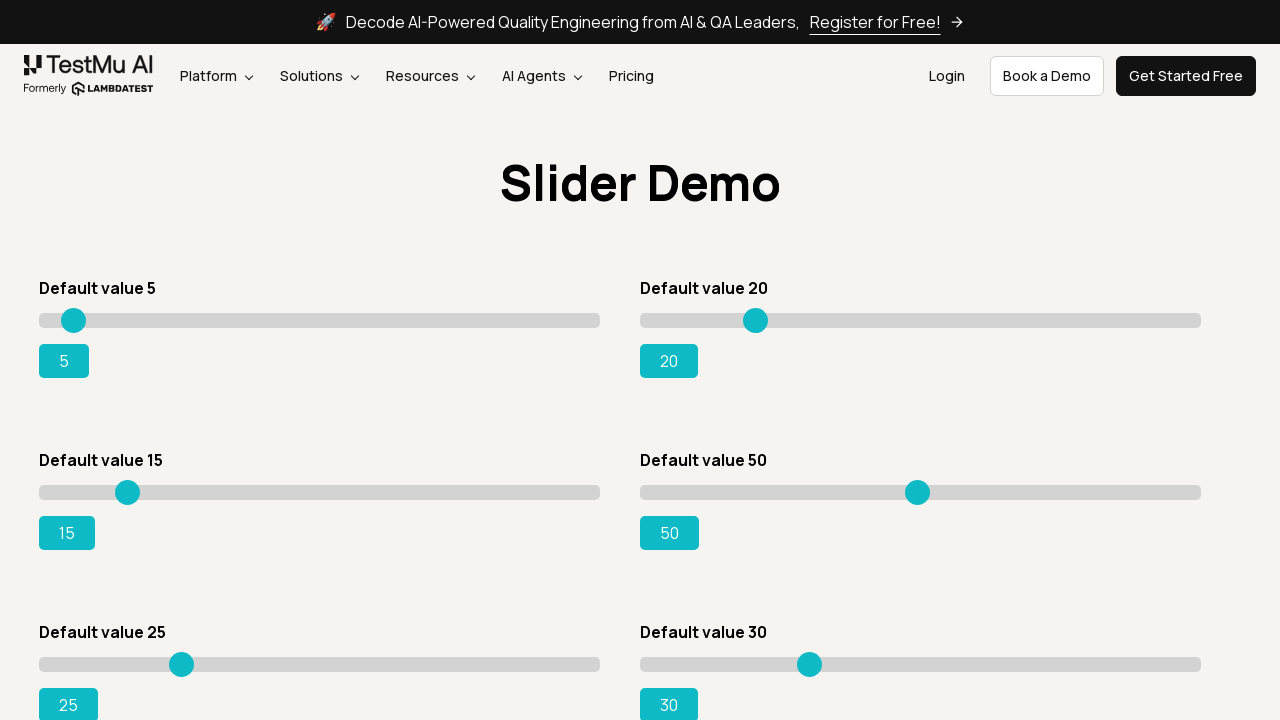

Dragged slider to position 95 on input[type='range'] >> nth=0
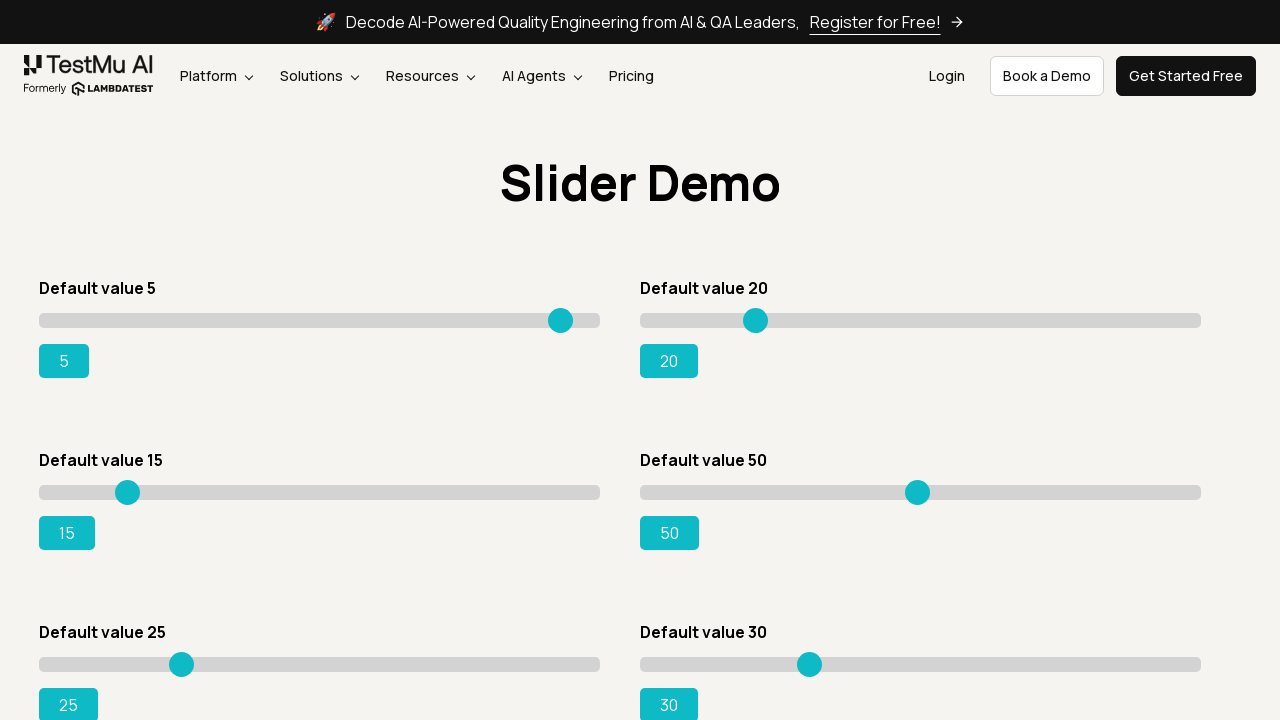

Slider value display element confirmed to show success state
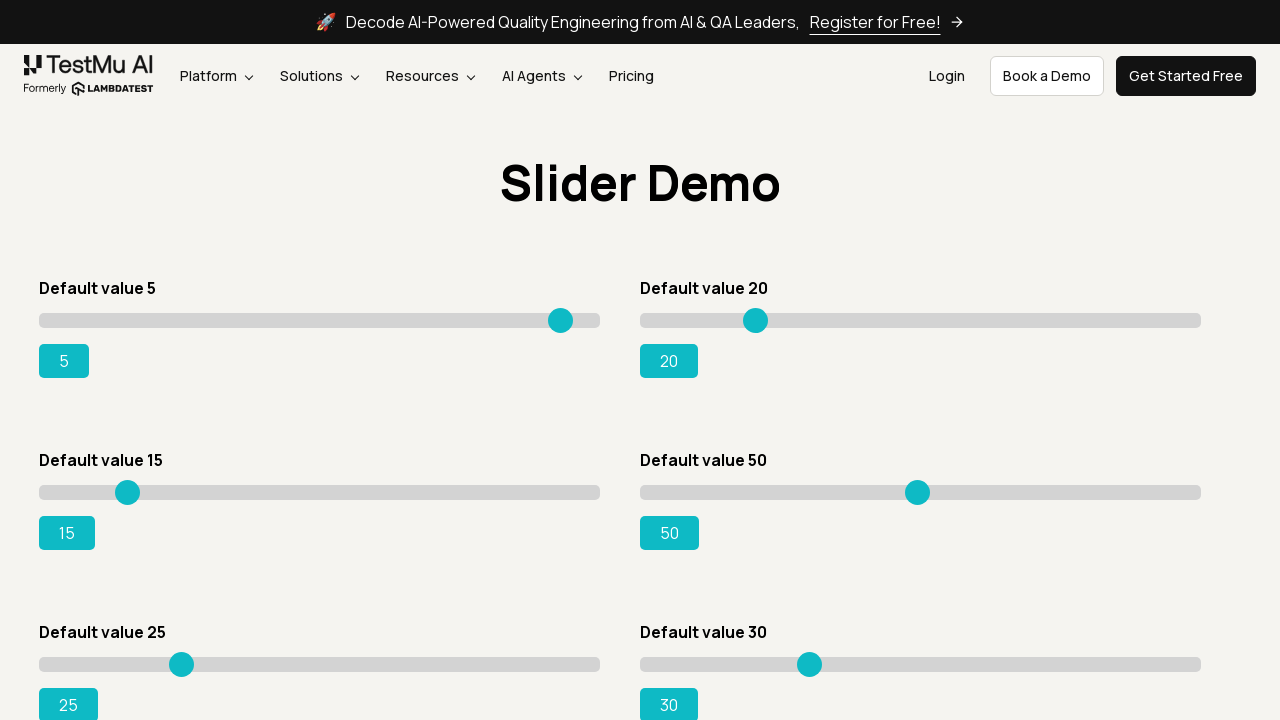

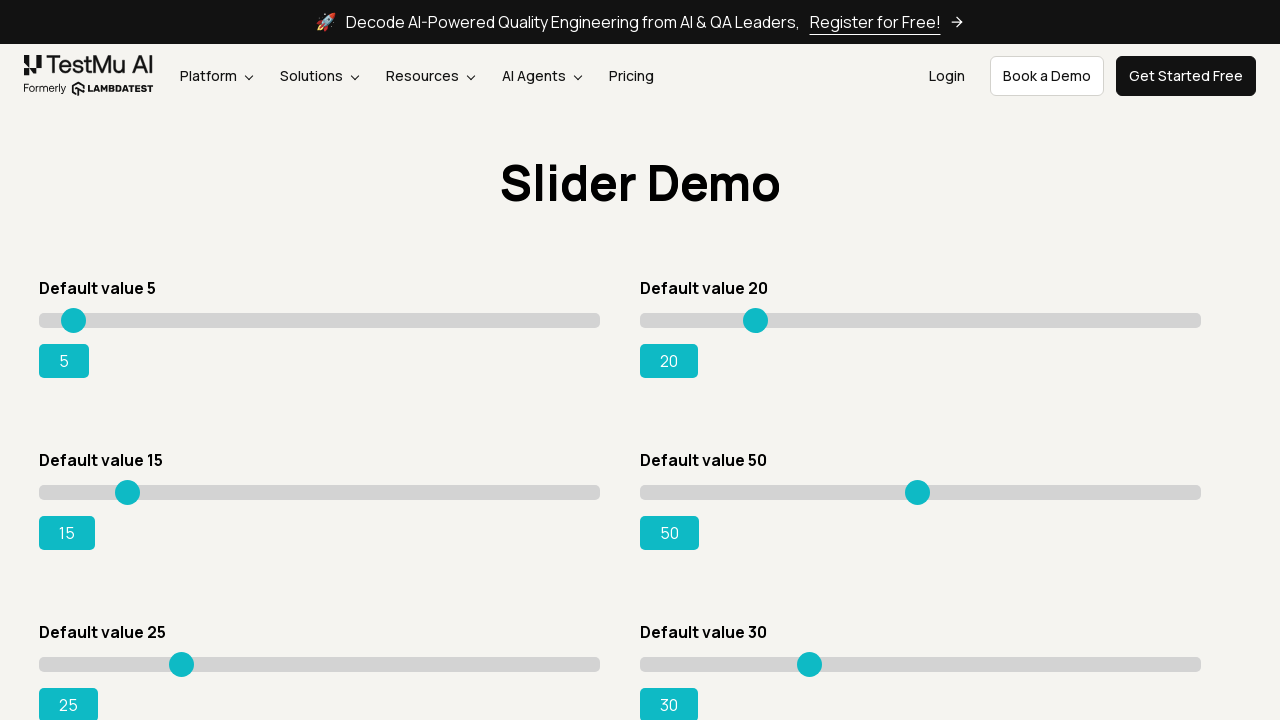